Tests filtering to display only completed items

Starting URL: https://demo.playwright.dev/todomvc

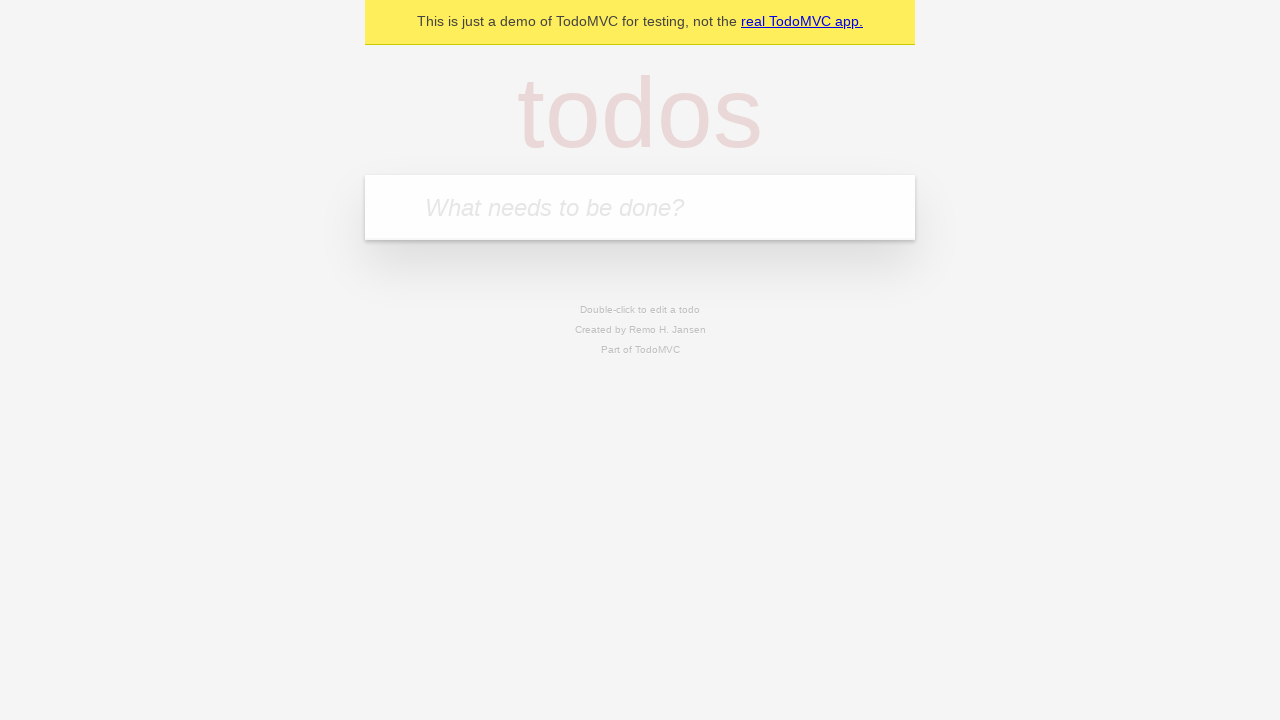

Filled todo input with 'buy some cheese' on internal:attr=[placeholder="What needs to be done?"i]
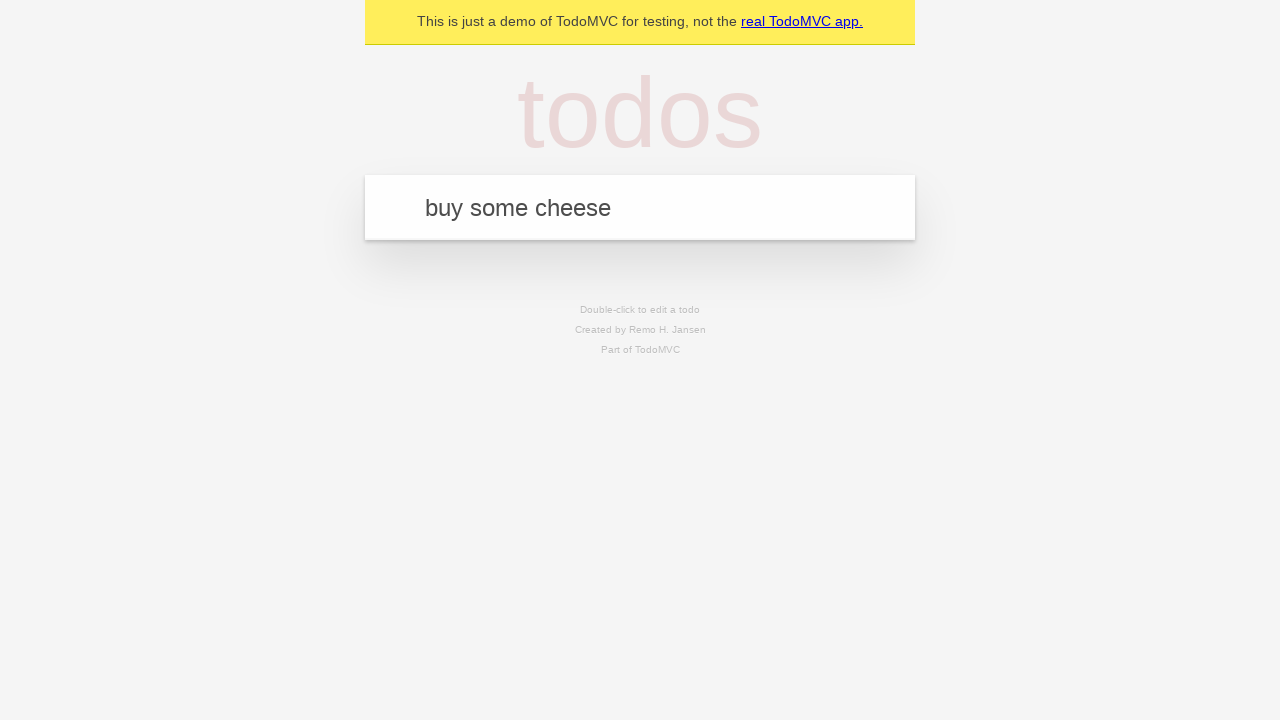

Pressed Enter to create todo 'buy some cheese' on internal:attr=[placeholder="What needs to be done?"i]
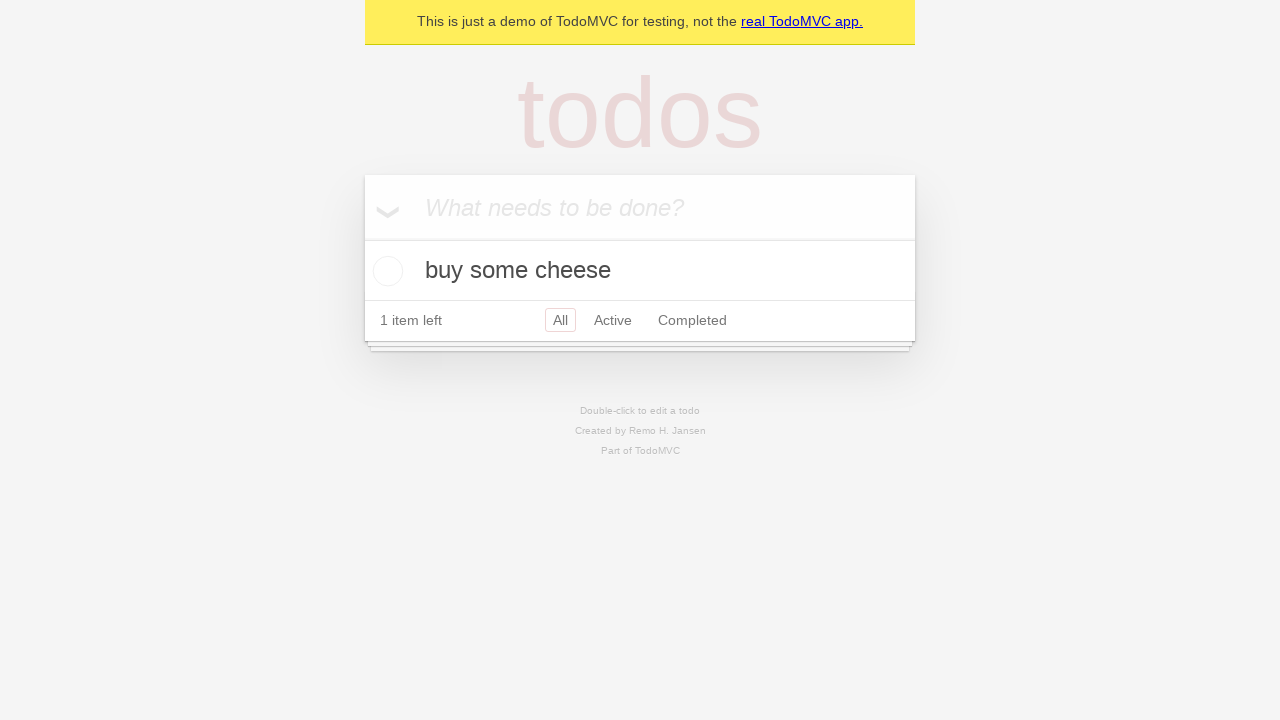

Filled todo input with 'feed the cat' on internal:attr=[placeholder="What needs to be done?"i]
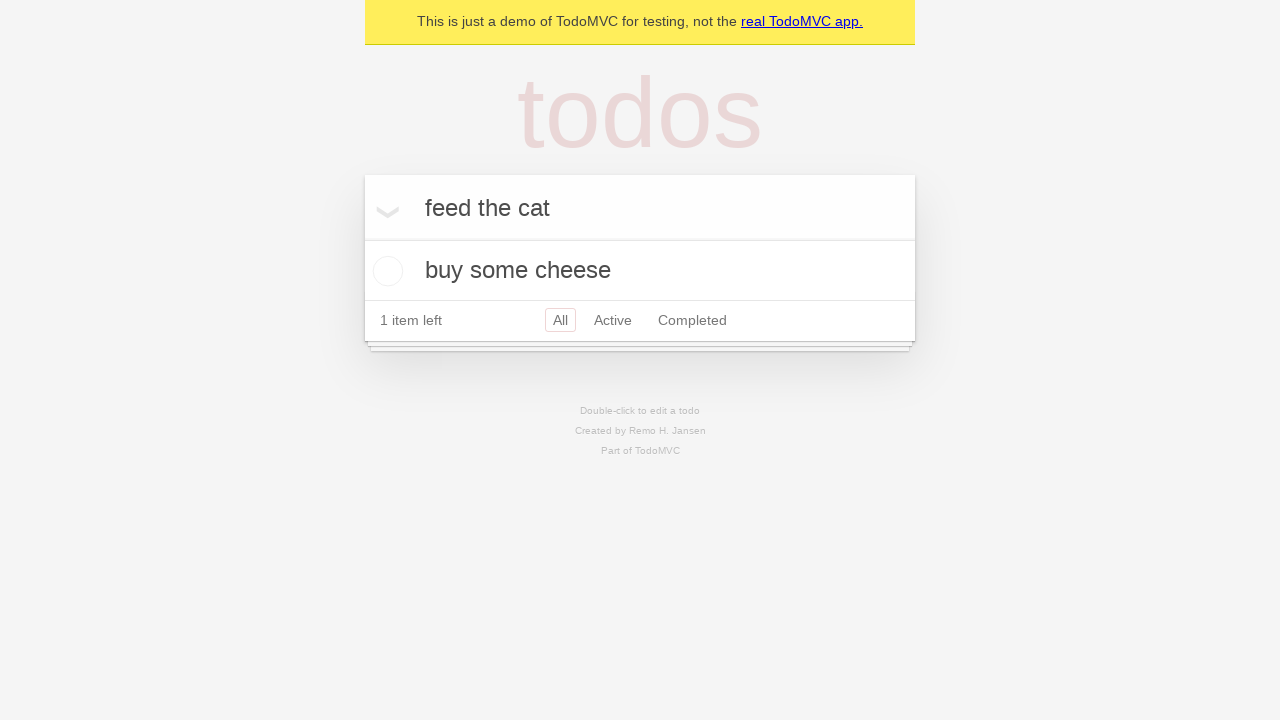

Pressed Enter to create todo 'feed the cat' on internal:attr=[placeholder="What needs to be done?"i]
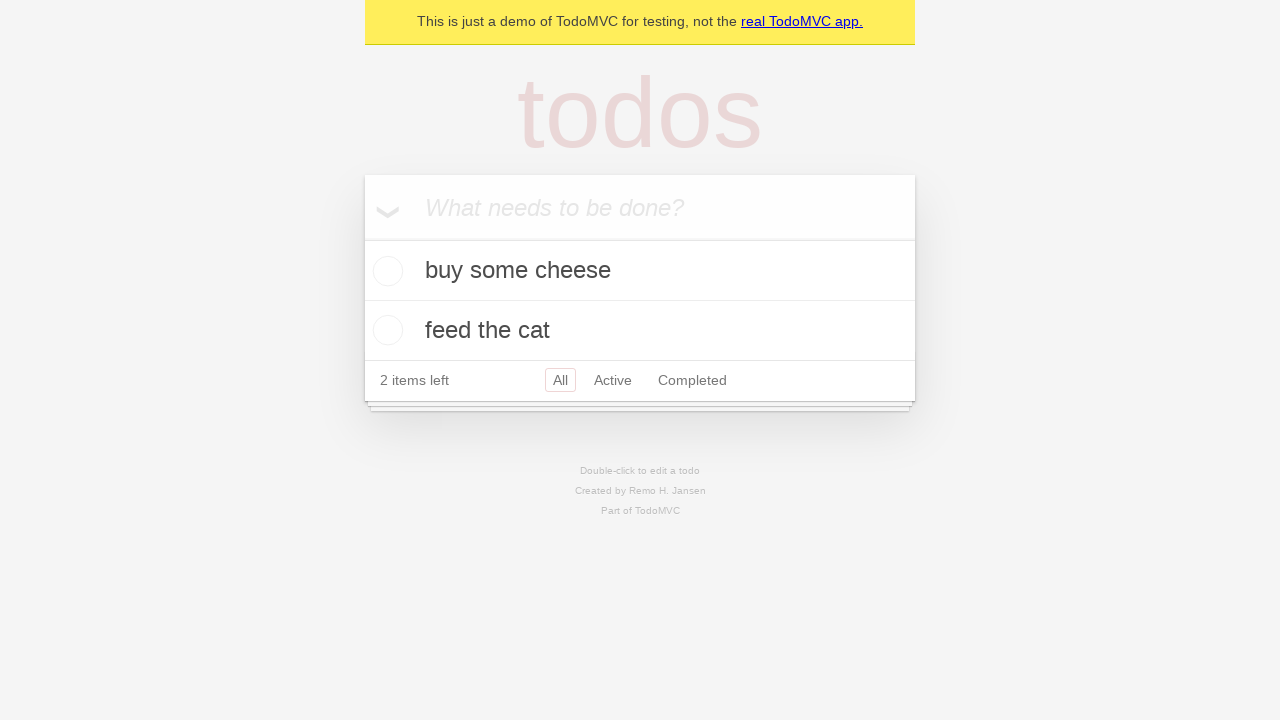

Filled todo input with 'book a doctors appointment' on internal:attr=[placeholder="What needs to be done?"i]
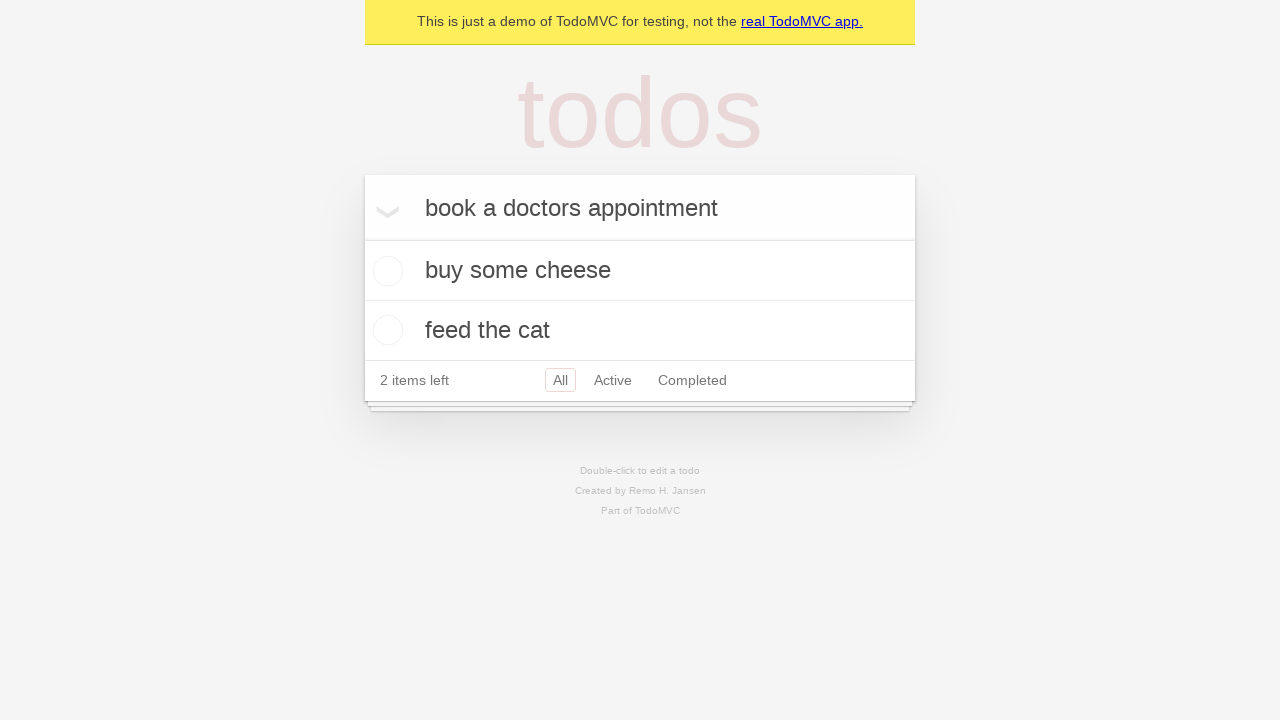

Pressed Enter to create todo 'book a doctors appointment' on internal:attr=[placeholder="What needs to be done?"i]
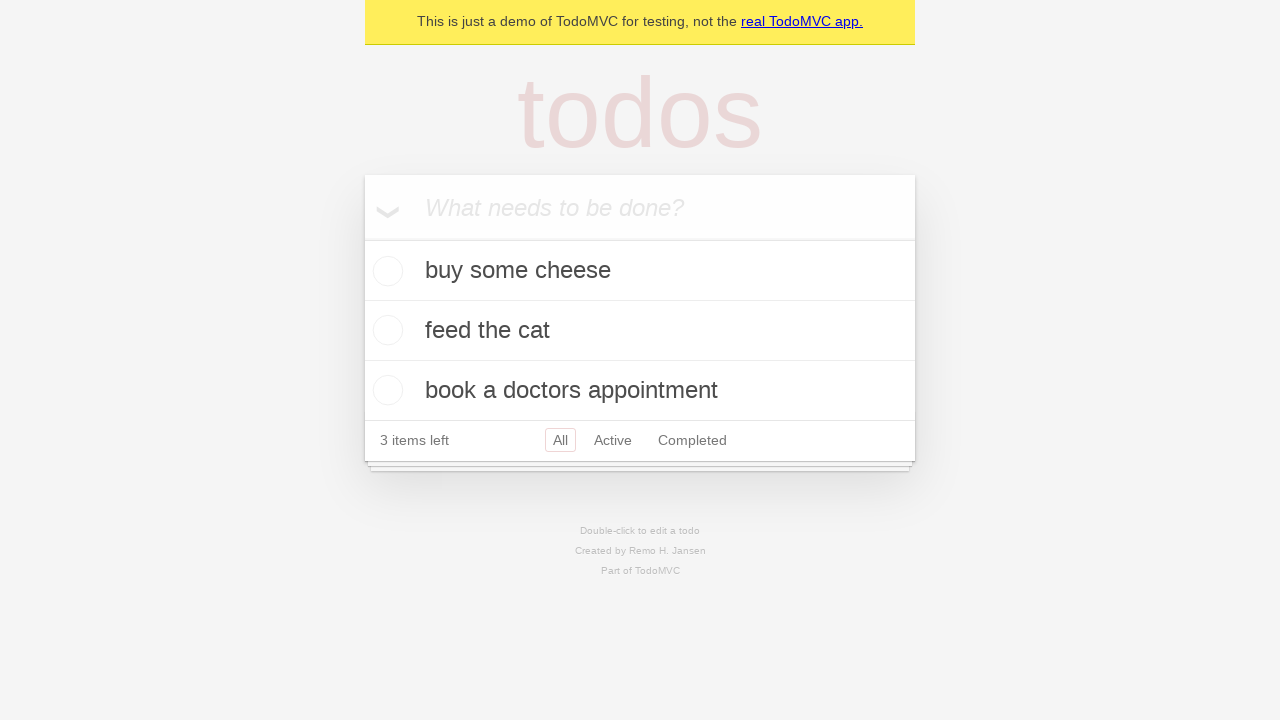

Checked the second todo item at (385, 330) on internal:testid=[data-testid="todo-item"s] >> nth=1 >> internal:role=checkbox
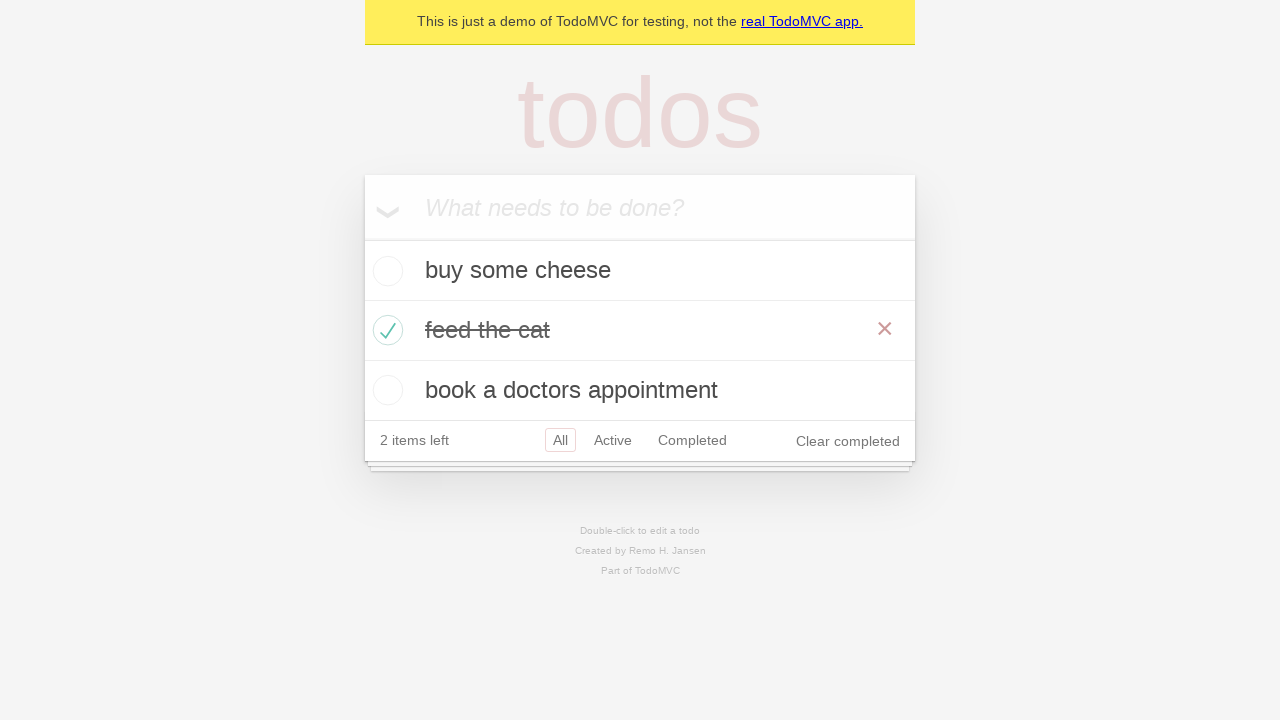

Clicked Completed filter link at (692, 440) on internal:role=link[name="Completed"i]
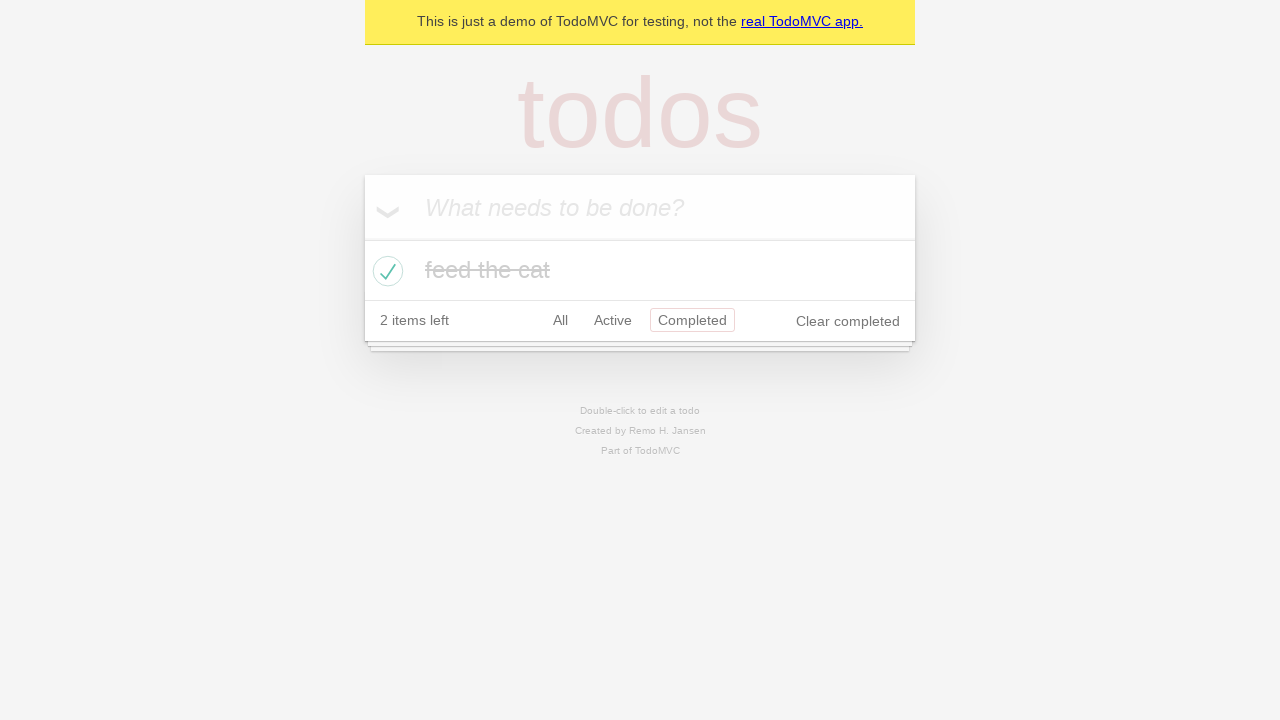

Waited for filtered todo items to load
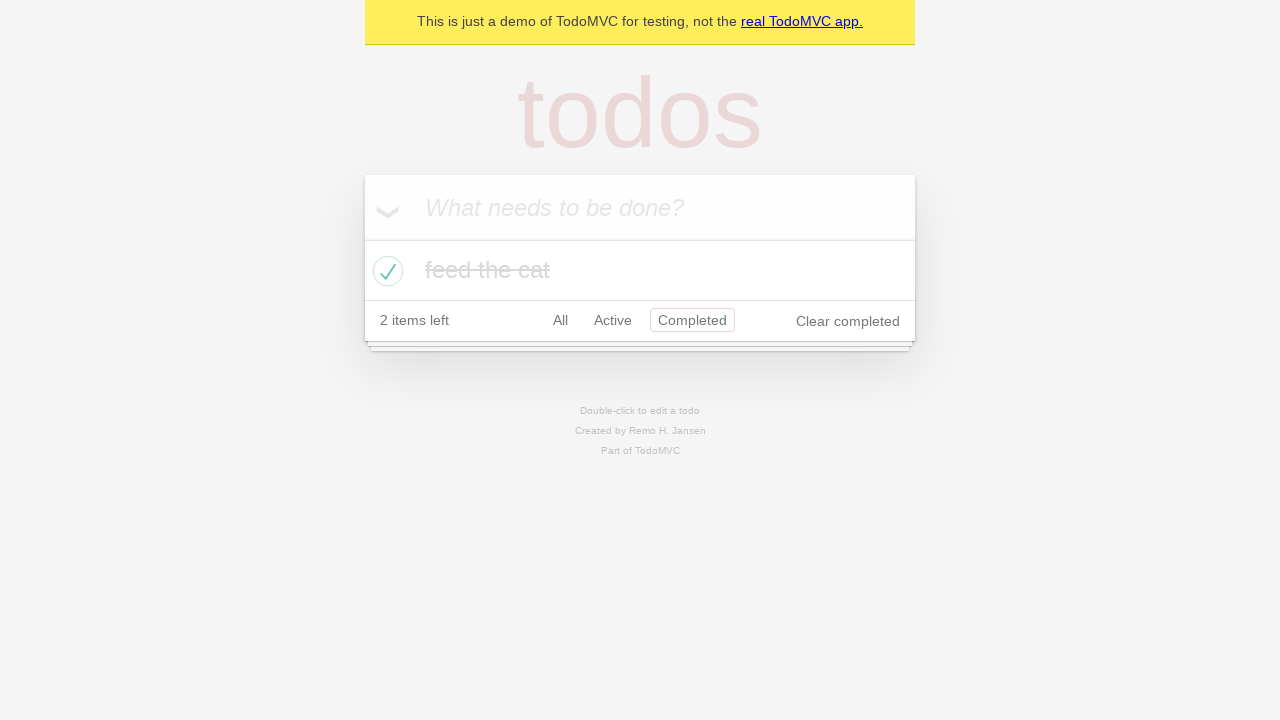

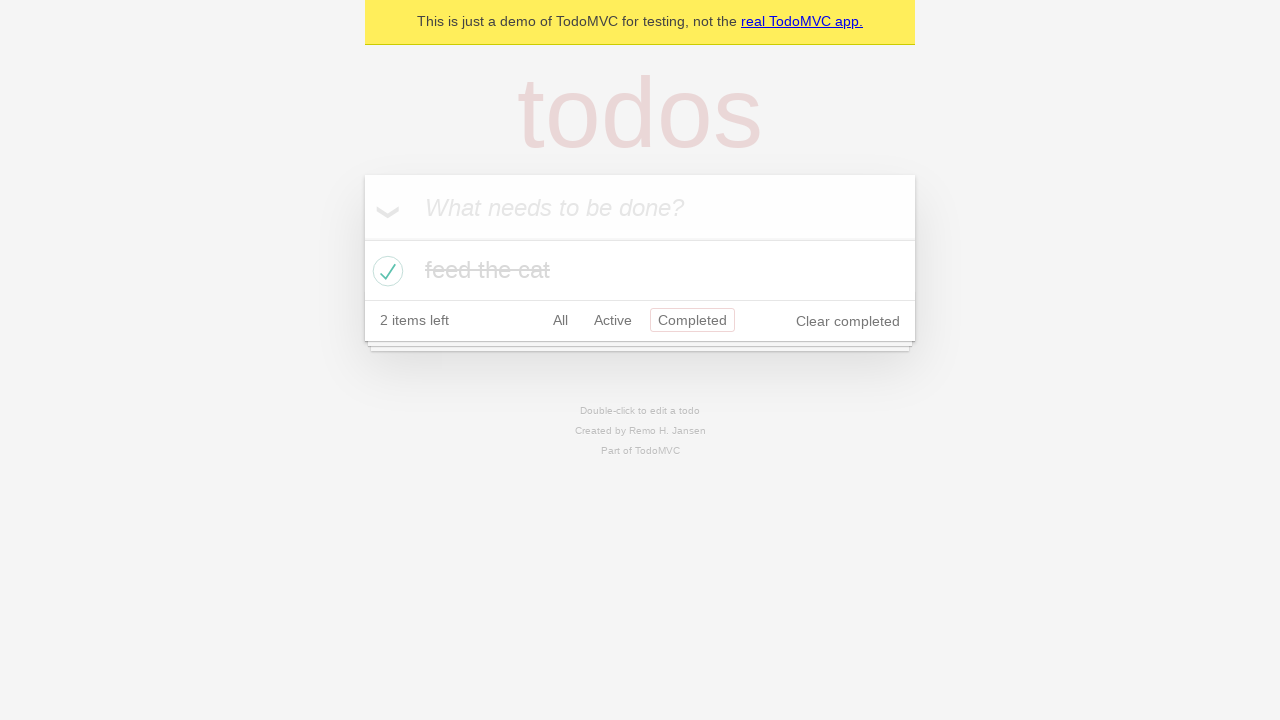